Tests hover functionality on images by moving the mouse over a figure element and clicking on it

Starting URL: https://the-internet.herokuapp.com/hovers

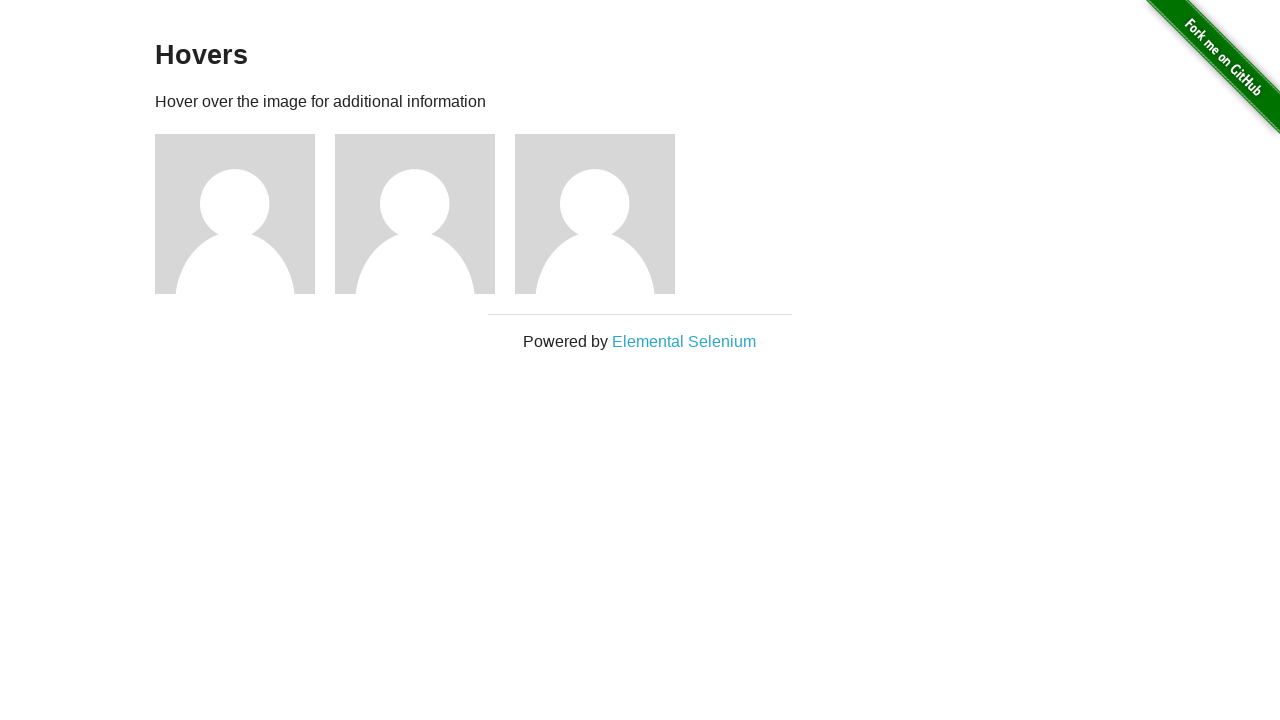

Navigated to hovers page
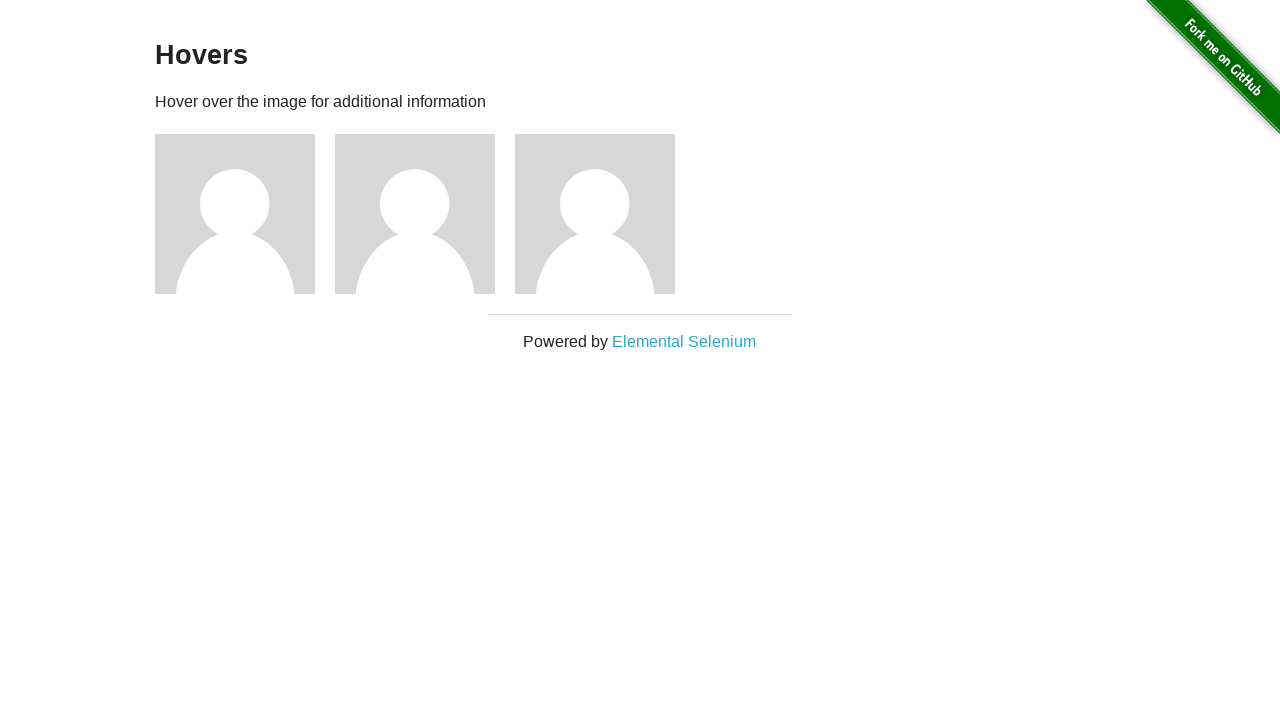

Hovered over the first figure element at (245, 214) on div.figure
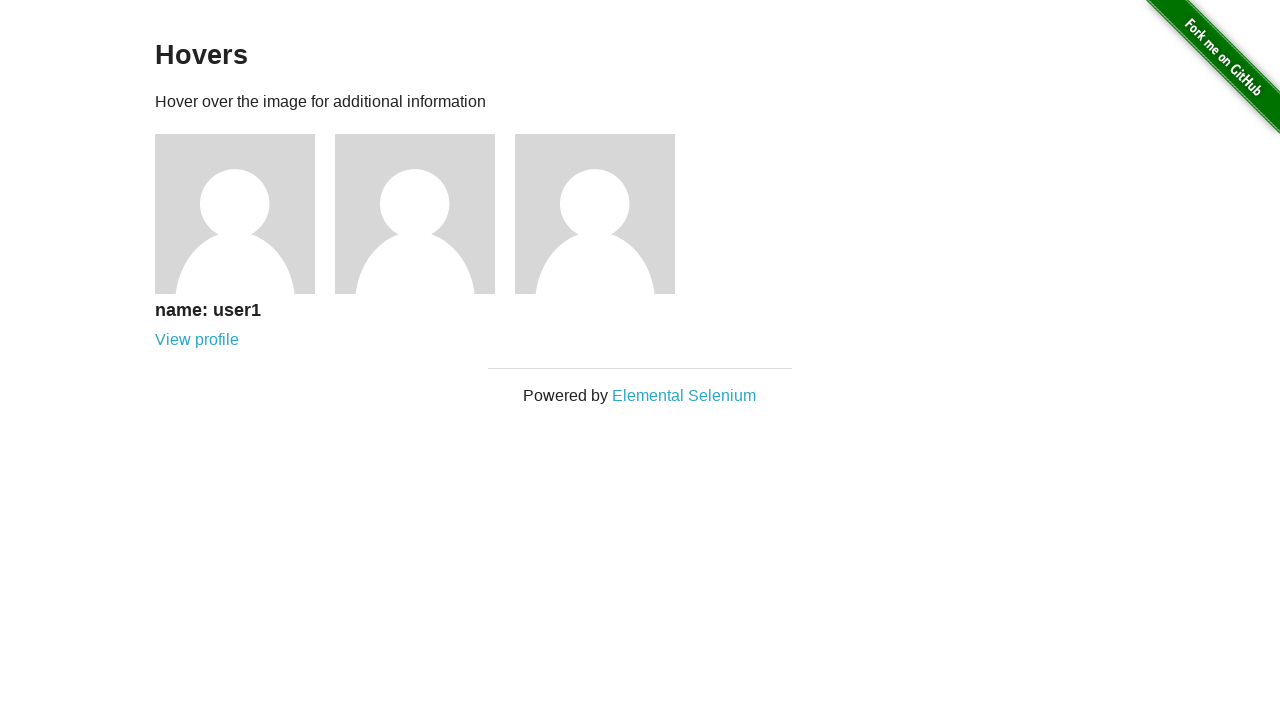

Clicked on the hovered figure element at (245, 241) on div.figure
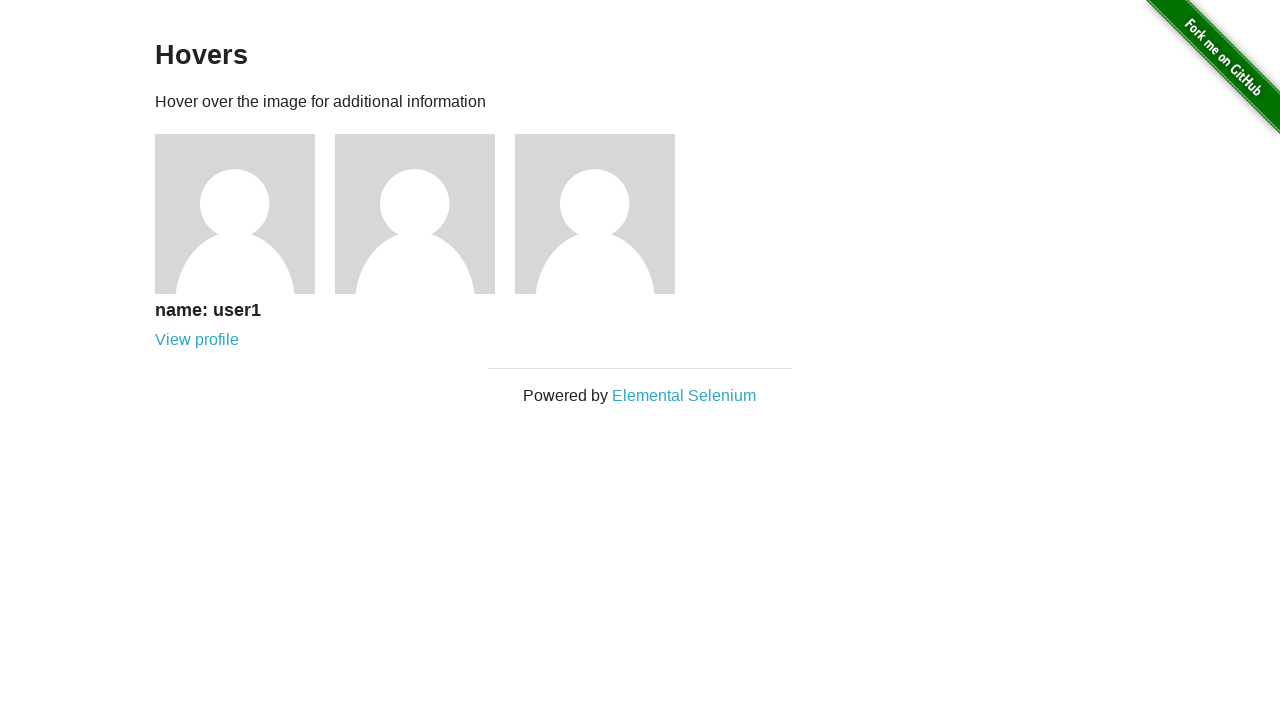

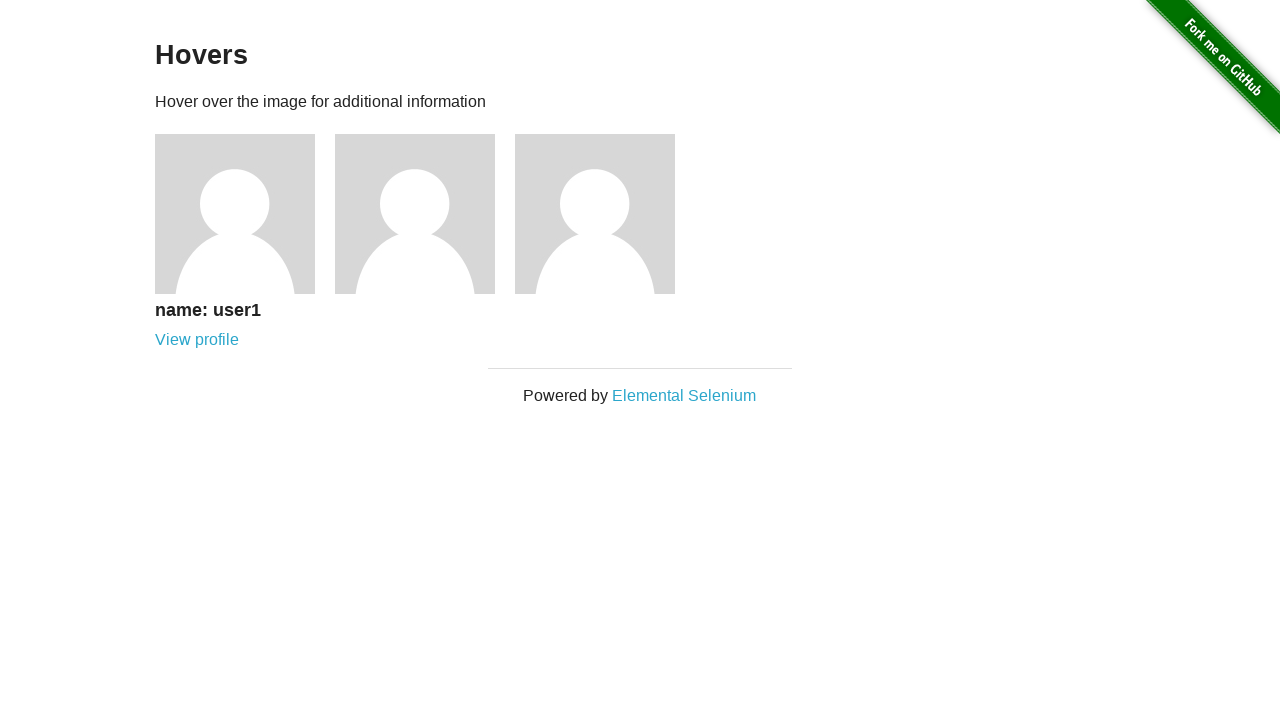